Fills the permanent address field in a text box form

Starting URL: https://demoqa.com/text-box

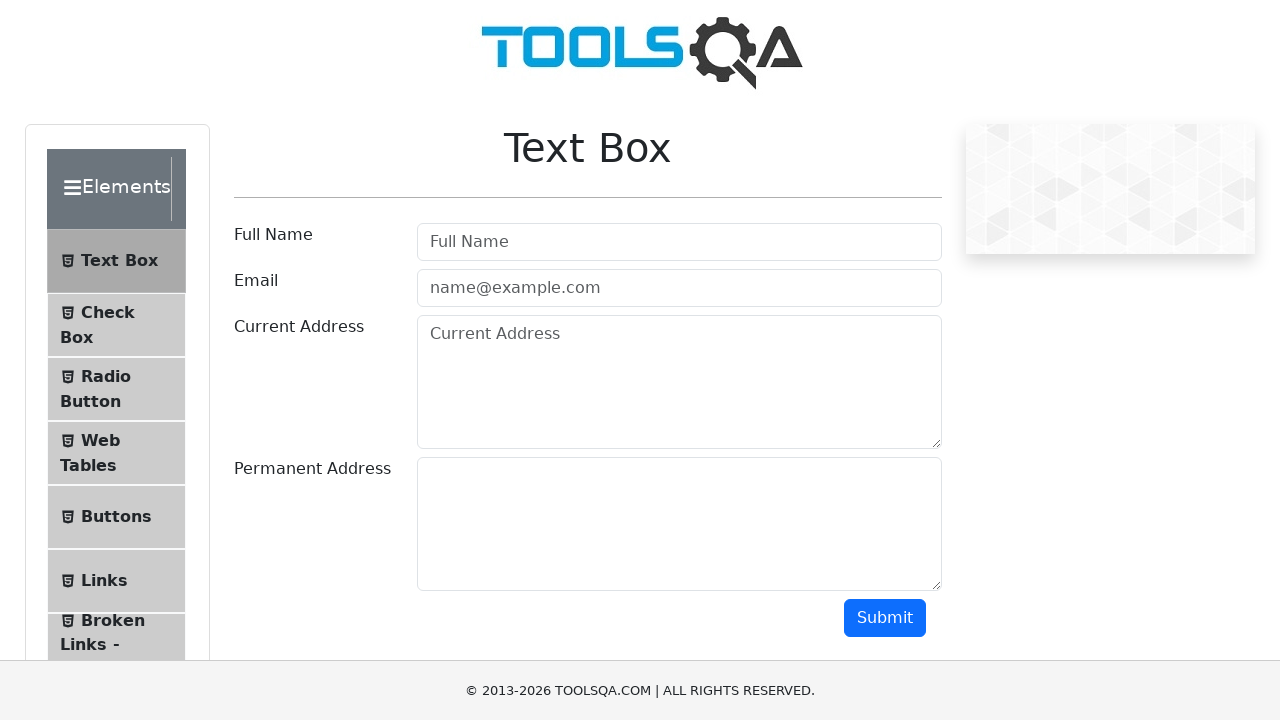

Clicked on the permanent address field at (679, 524) on #permanentAddress
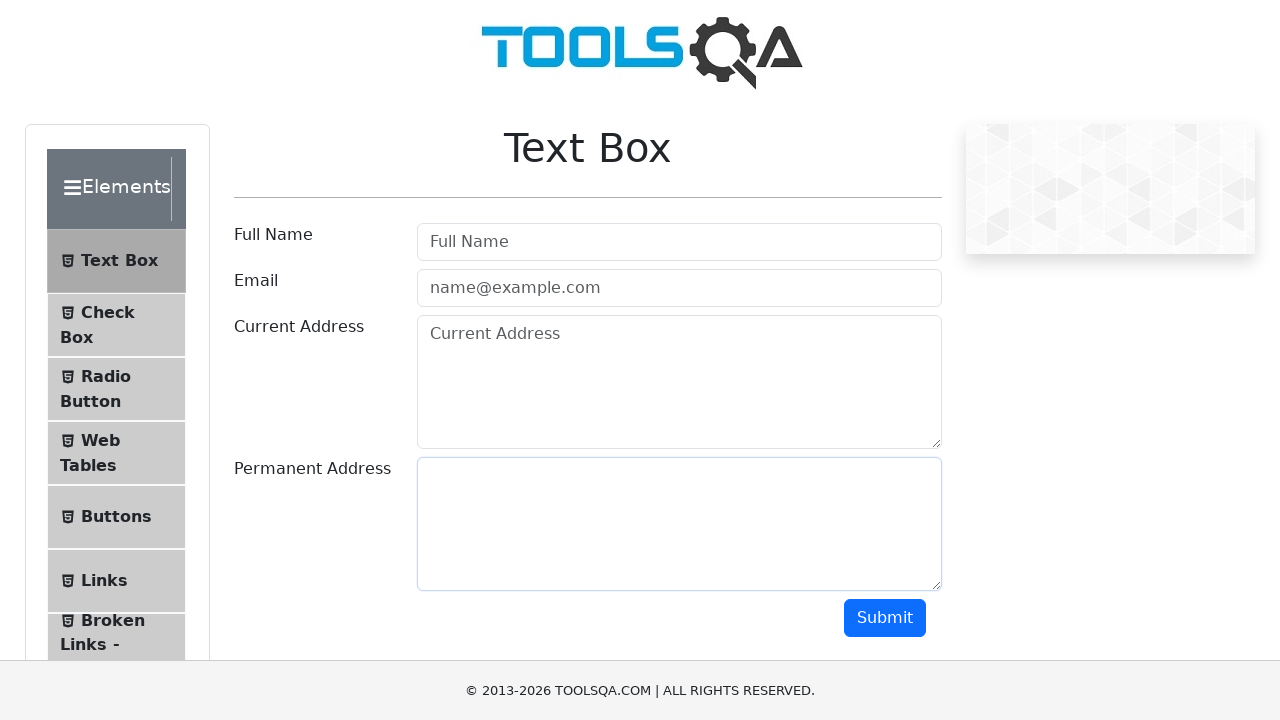

Filled permanent address field with 'Istanbul Uskudar' on #permanentAddress
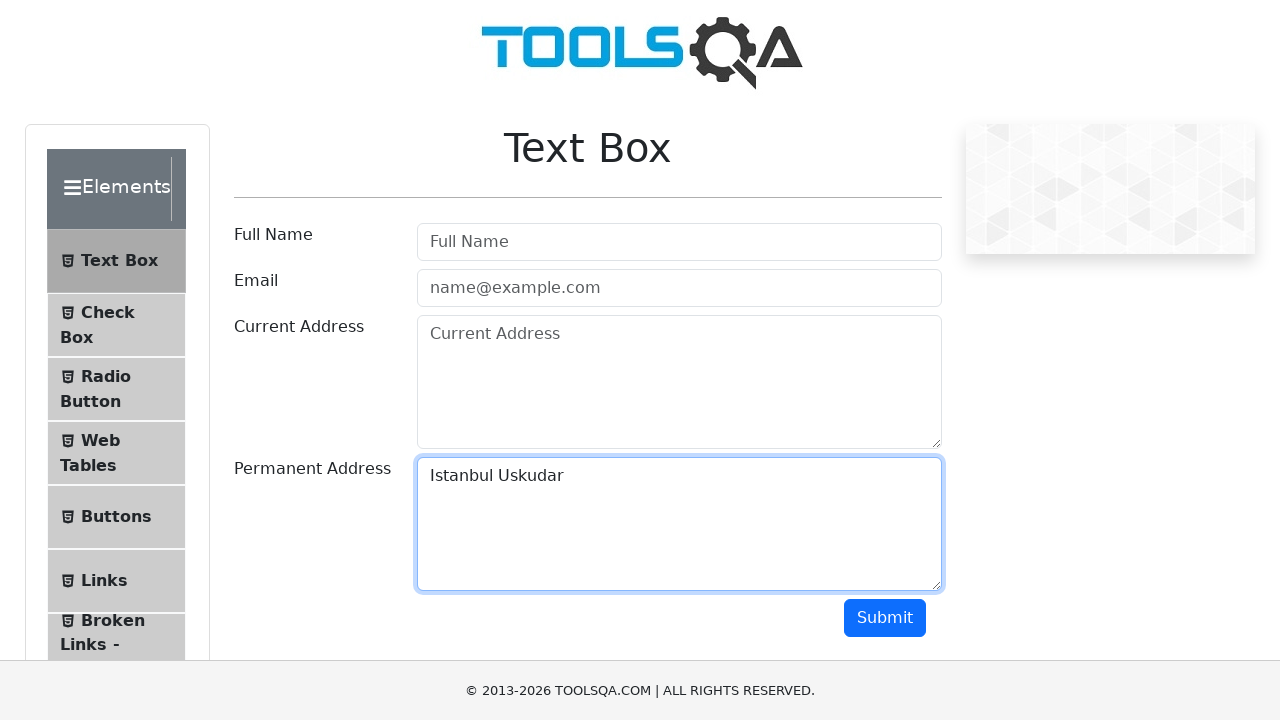

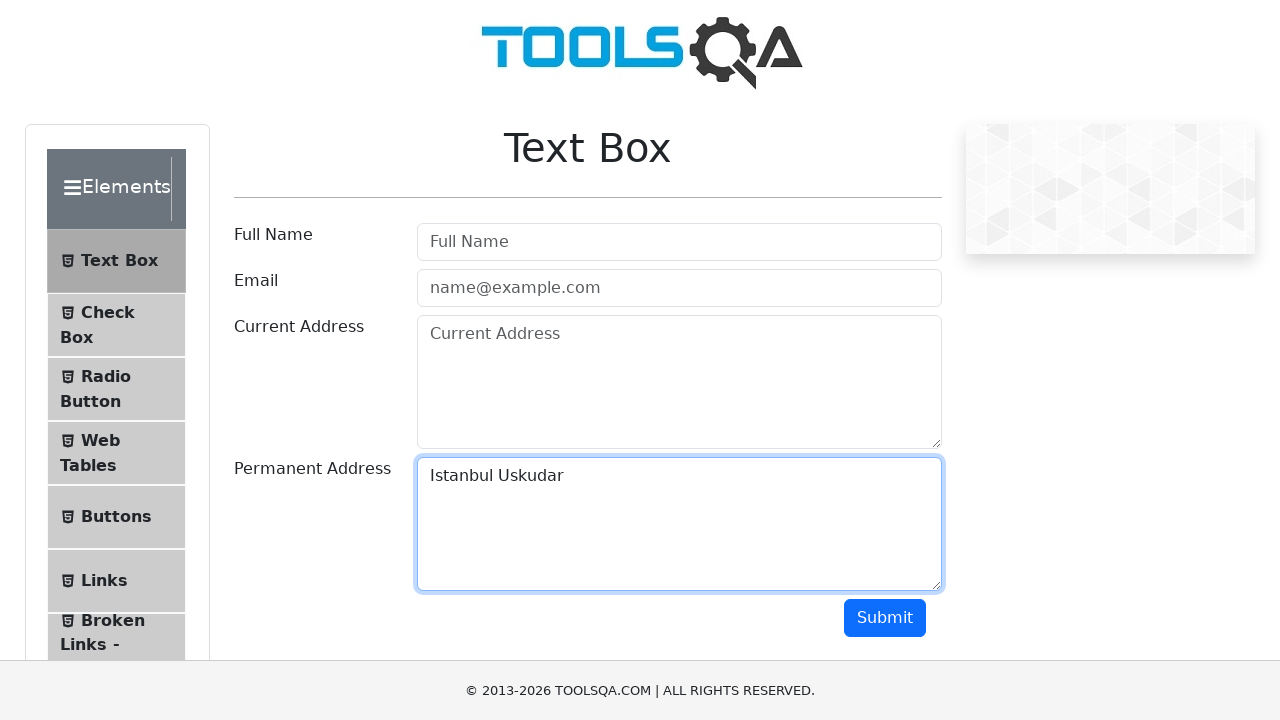